Tests dynamic control removal by clicking the Remove button and verifying the "It's gone!" message appears after the element is removed

Starting URL: https://the-internet.herokuapp.com/dynamic_controls

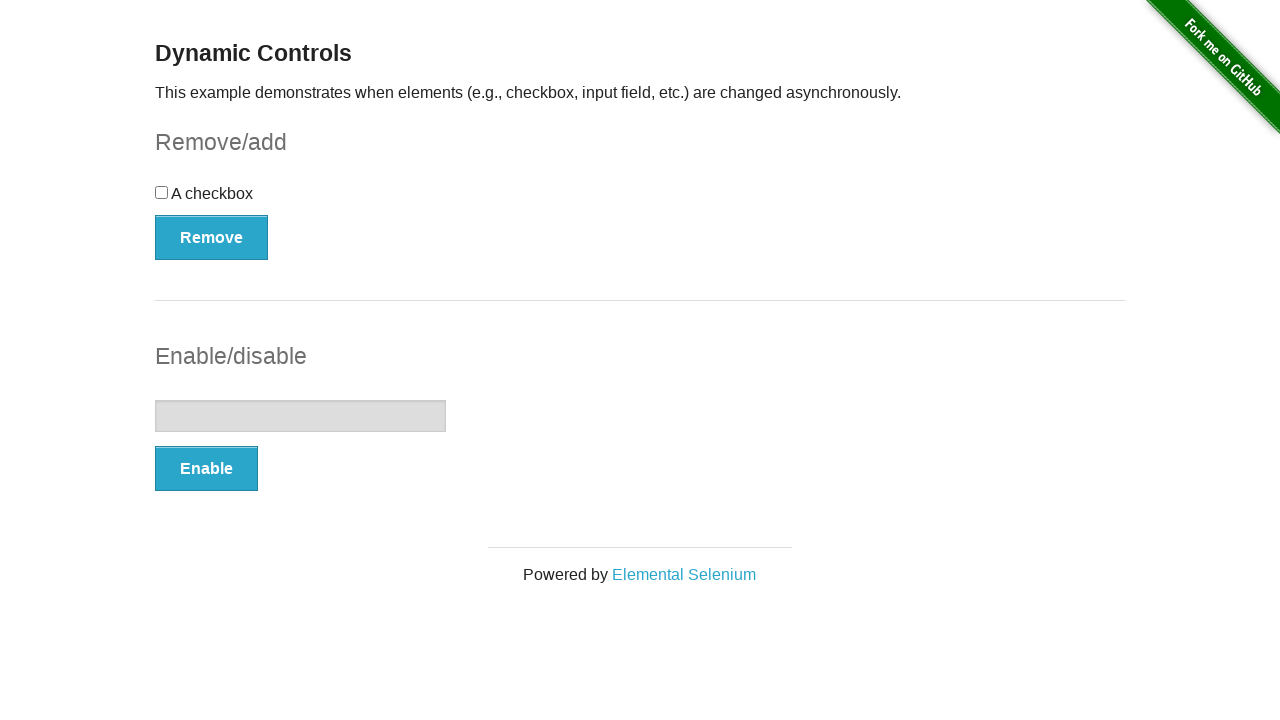

Navigated to dynamic controls page
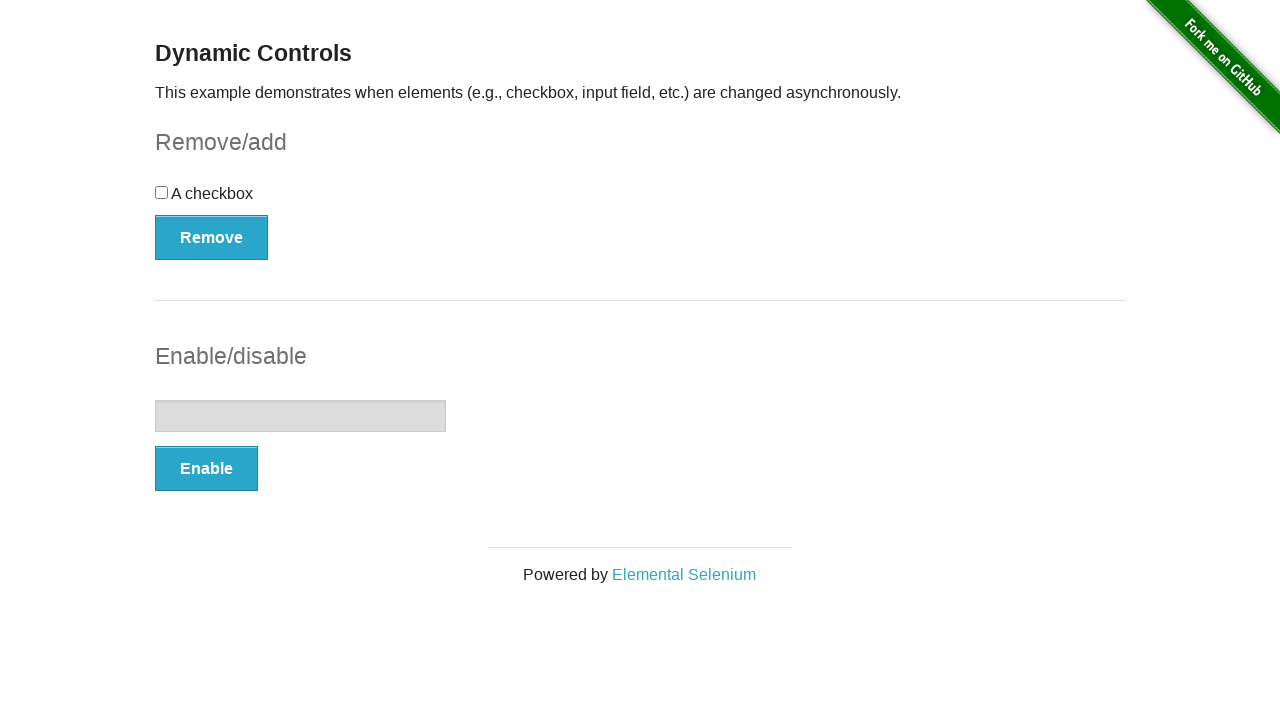

Clicked the Remove button at (212, 237) on xpath=//*[text()='Remove']
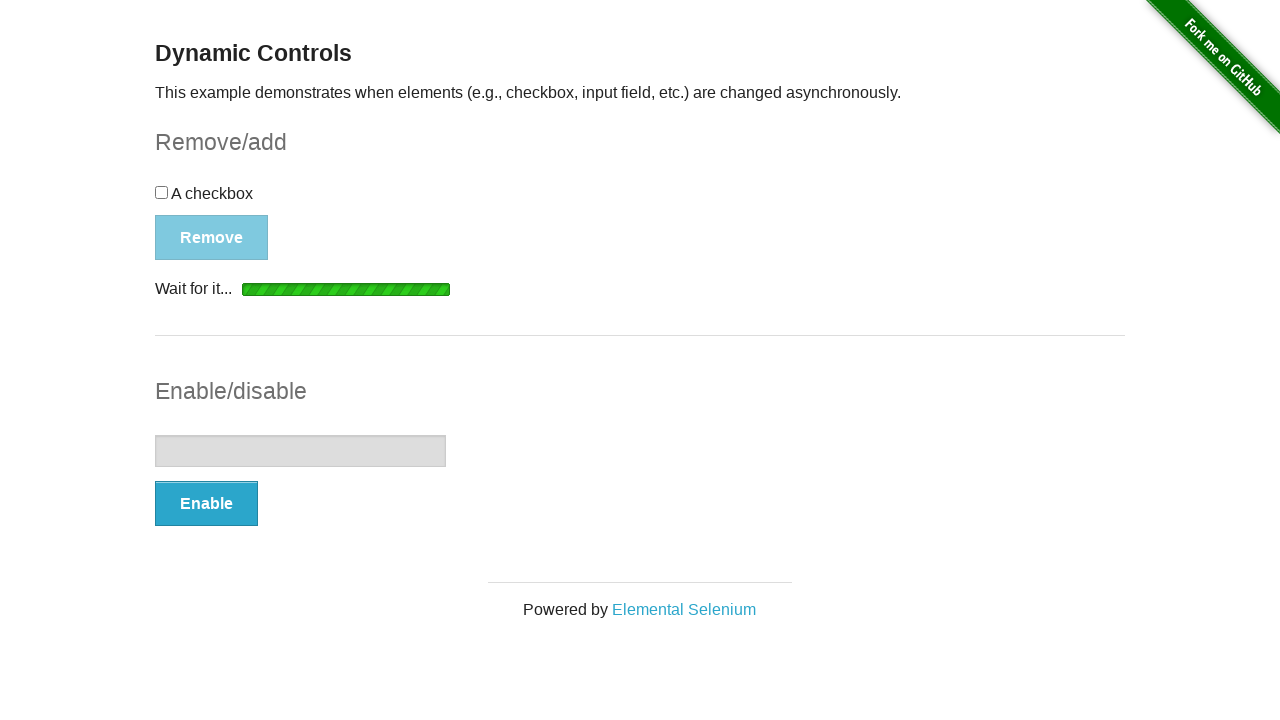

Verified the 'It's gone!' message appeared after element removal
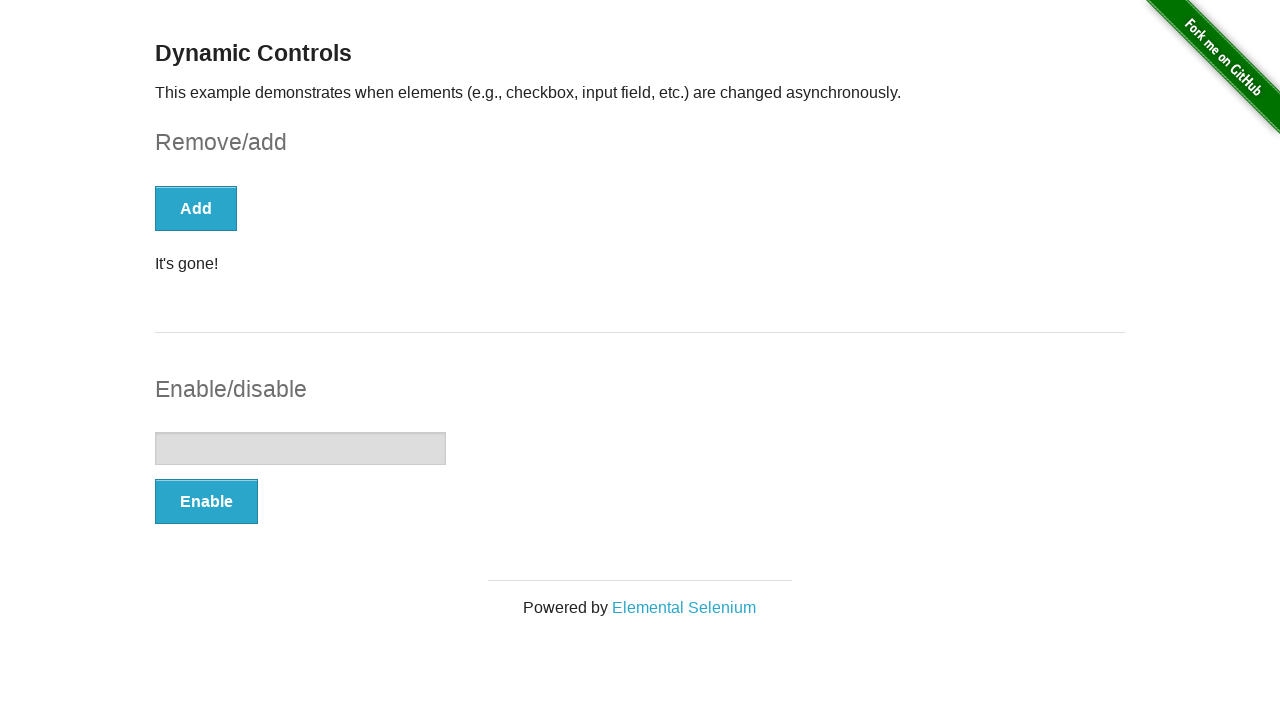

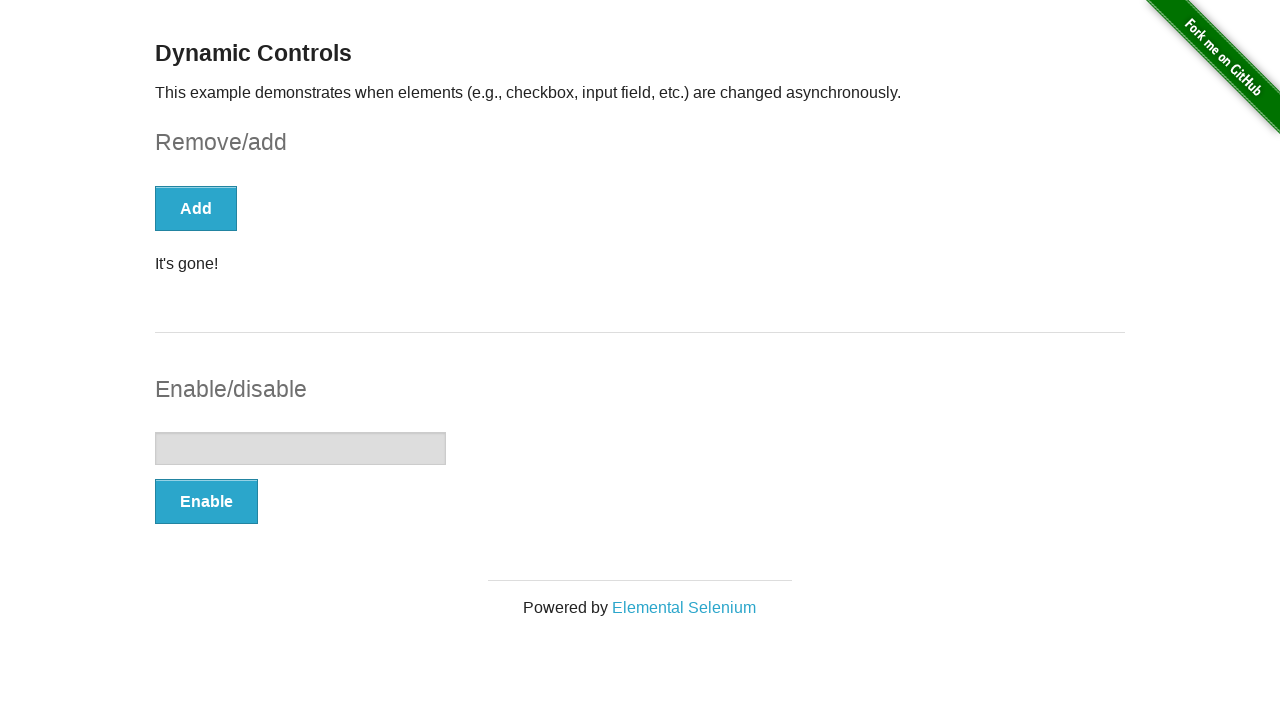